Tests form validation on the 99 Bottles of Beer submit language page by clicking submit without filling required fields and verifying the error message format contains expected capitalization and punctuation.

Starting URL: http://www.99-bottles-of-beer.net/submitnewlanguage.html

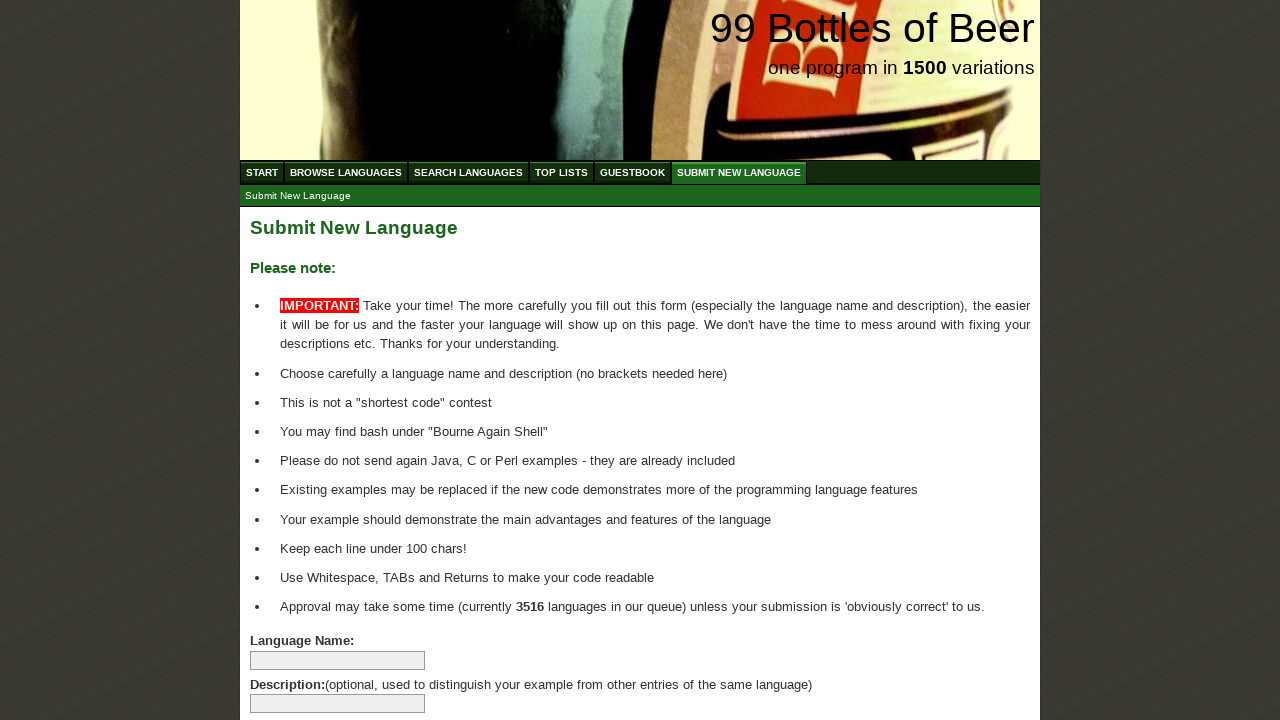

Navigated to 99 Bottles of Beer submit language page
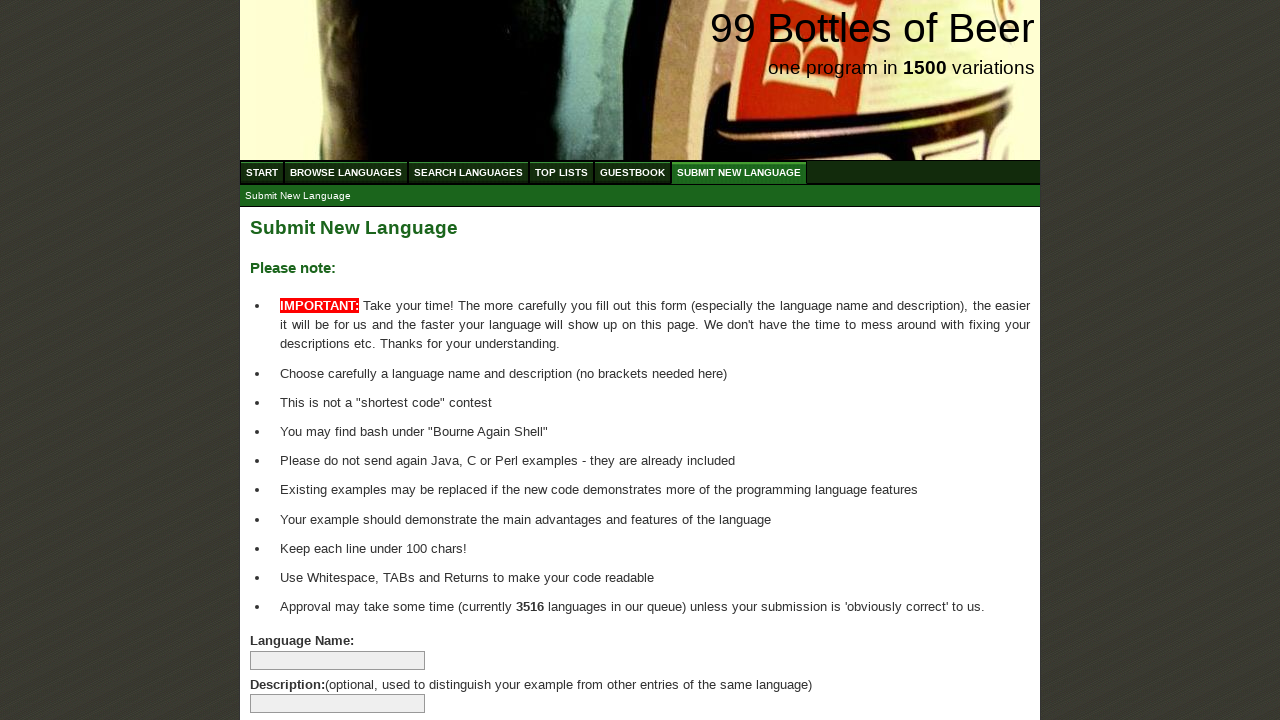

Clicked Submit Language button without filling required fields at (294, 665) on xpath=//form[@id='addlanguage']//input[@type='submit']
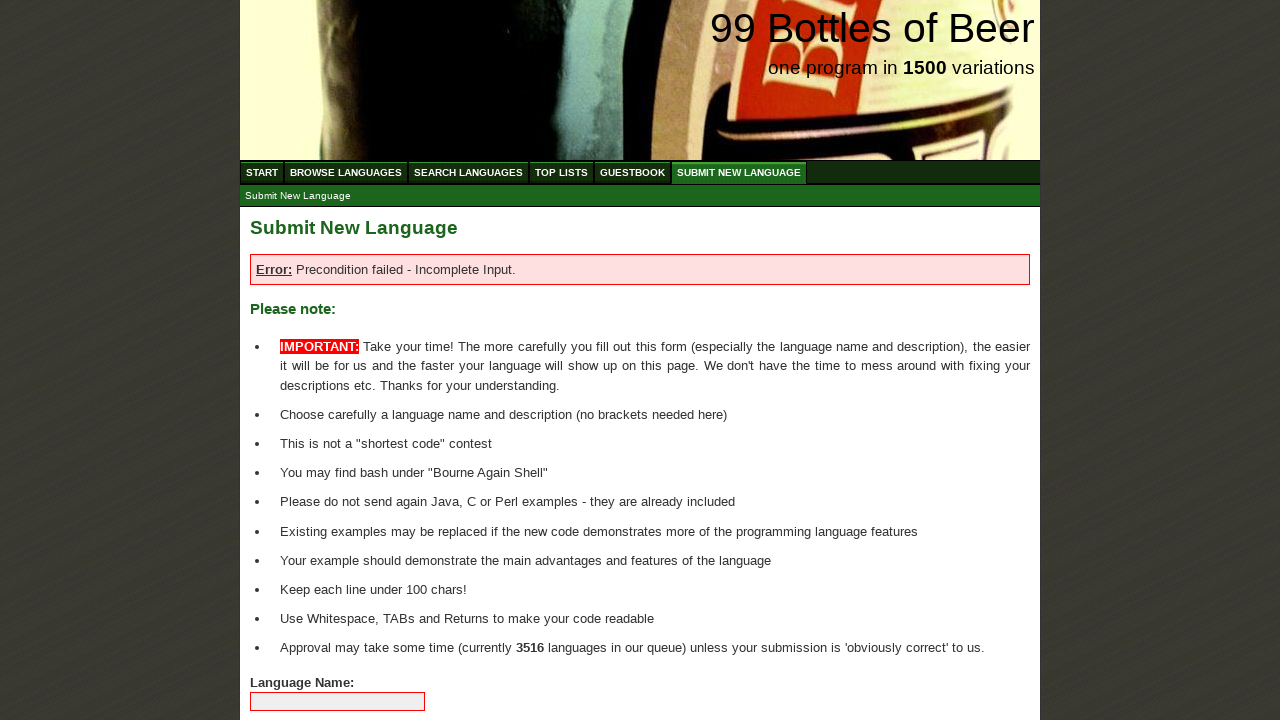

Error message element appeared on page
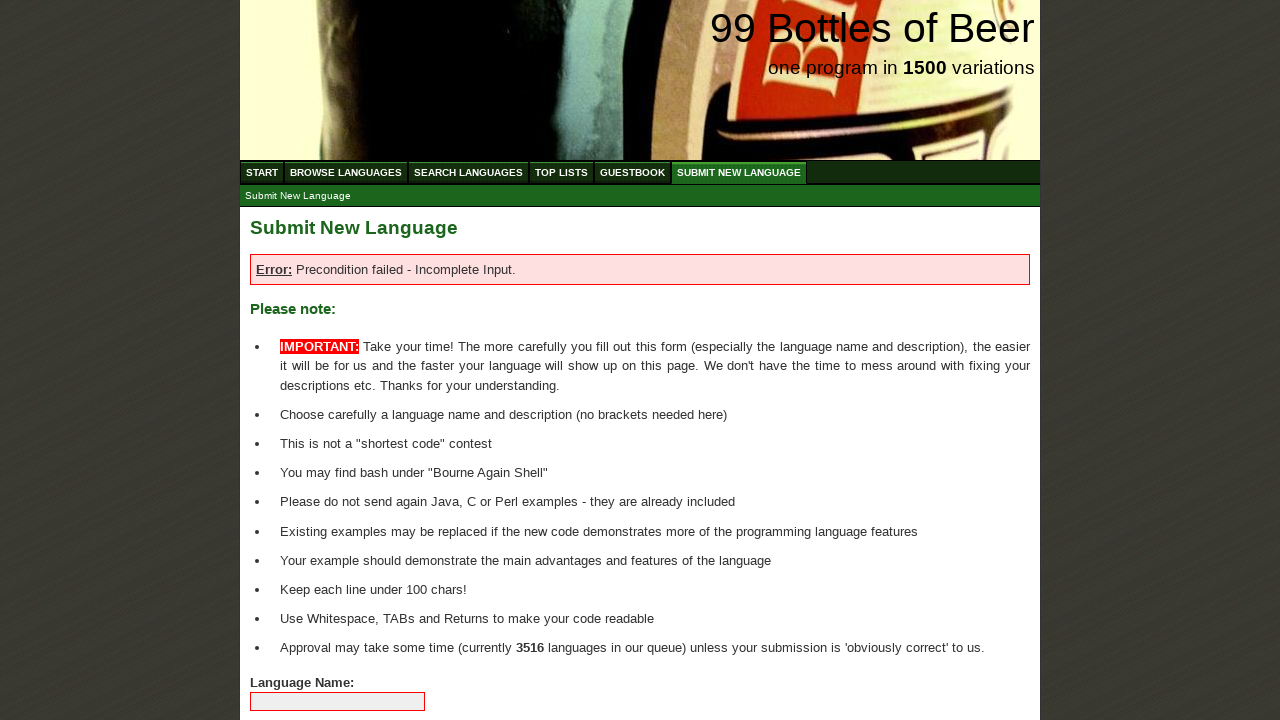

Retrieved error message text: Error: Precondition failed - Incomplete Input....
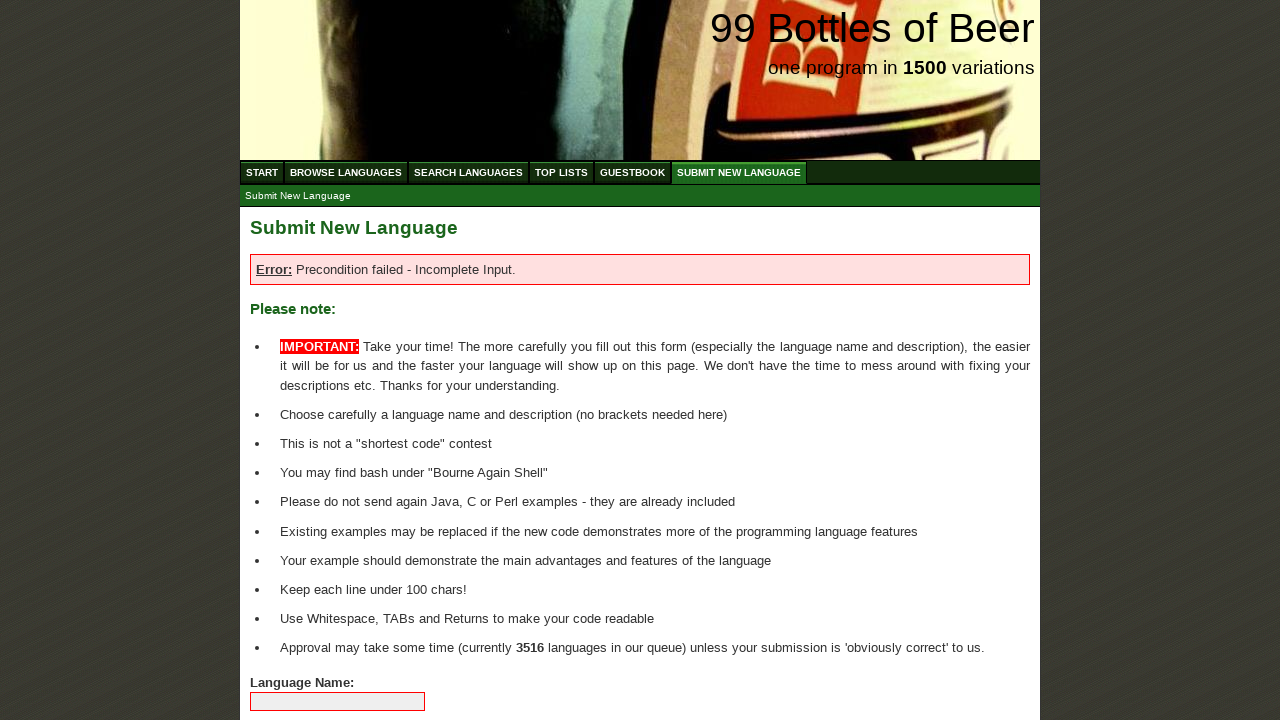

Verified 'Error' is capitalized in error message
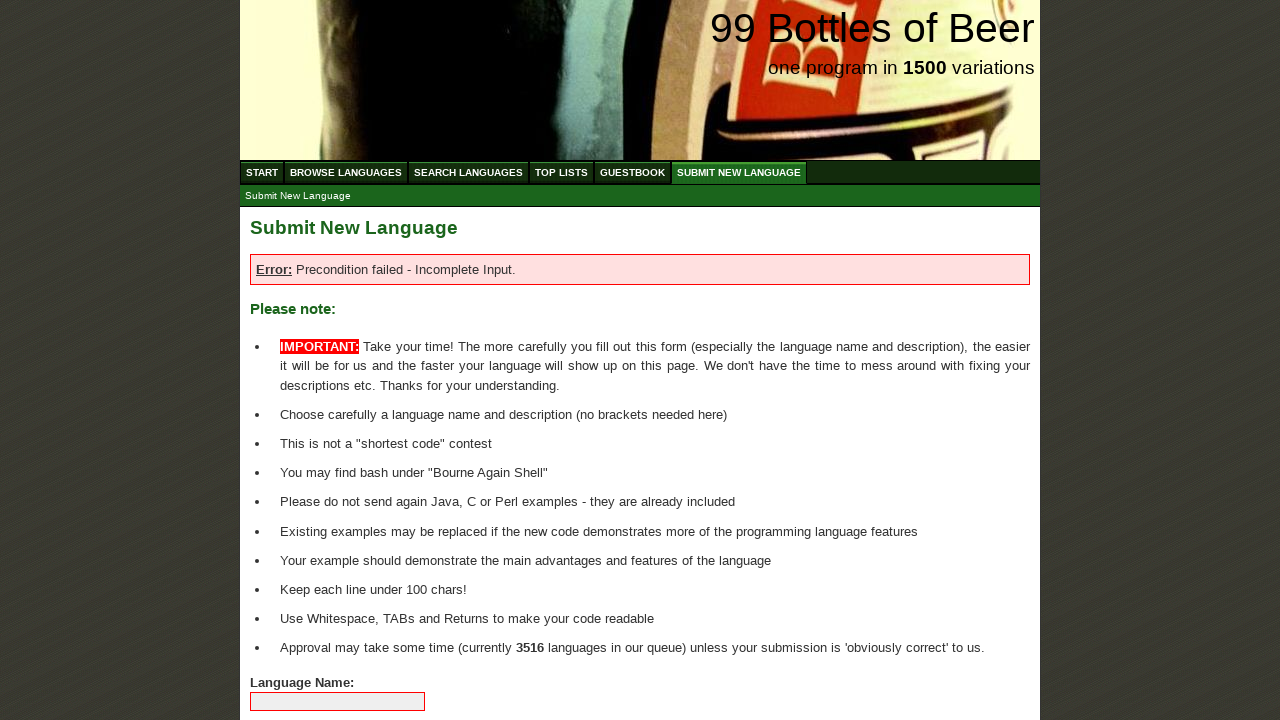

Verified 'Precondition' is capitalized in error message
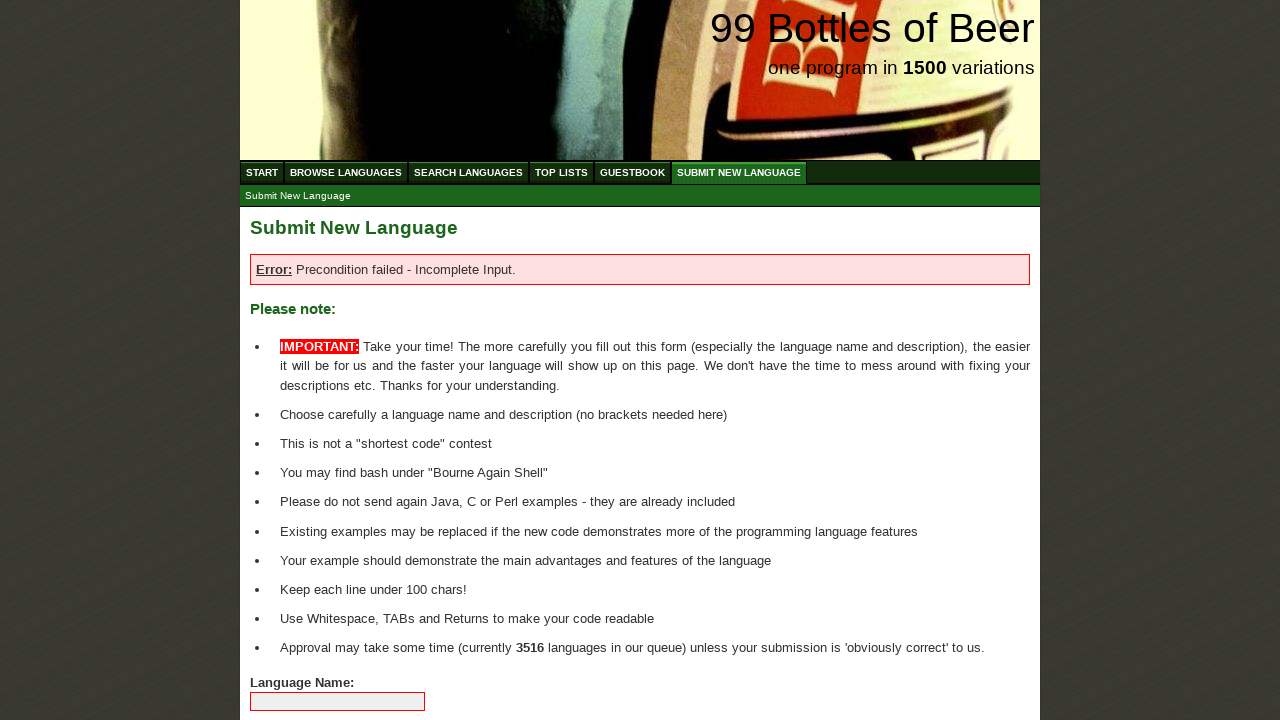

Verified 'failed' is lowercase in error message
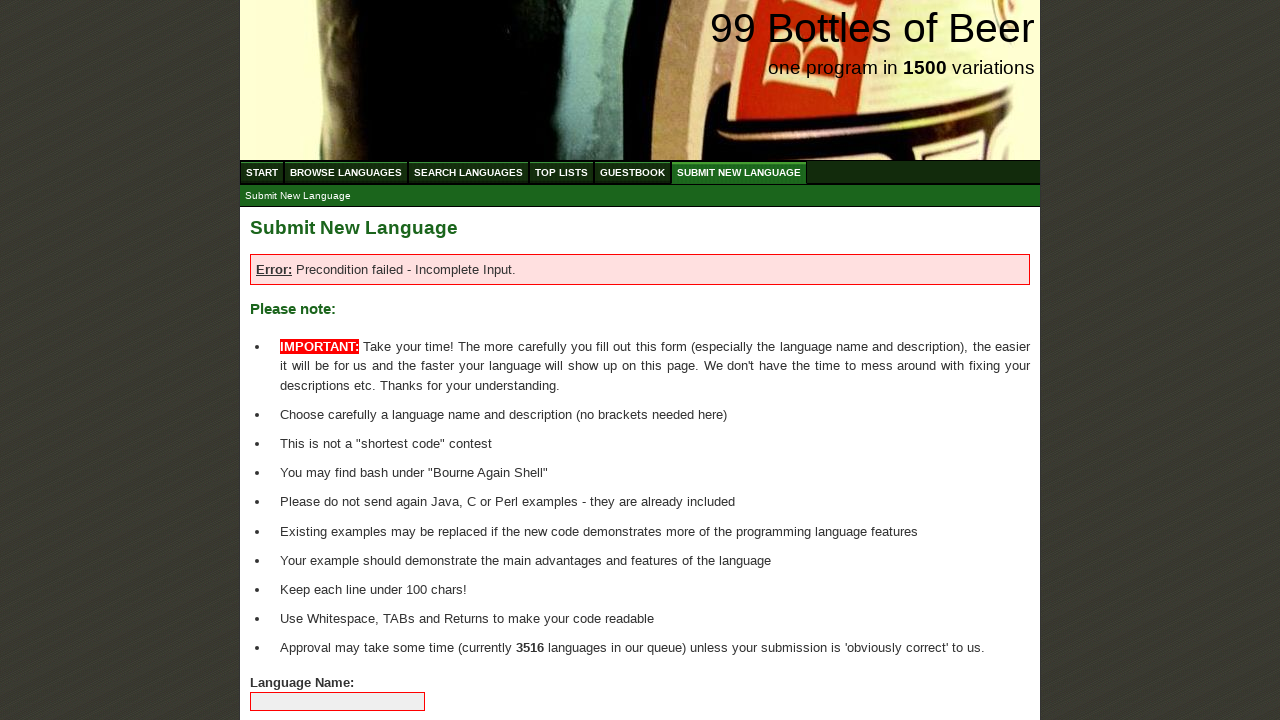

Verified 'Incomplete' is capitalized in error message
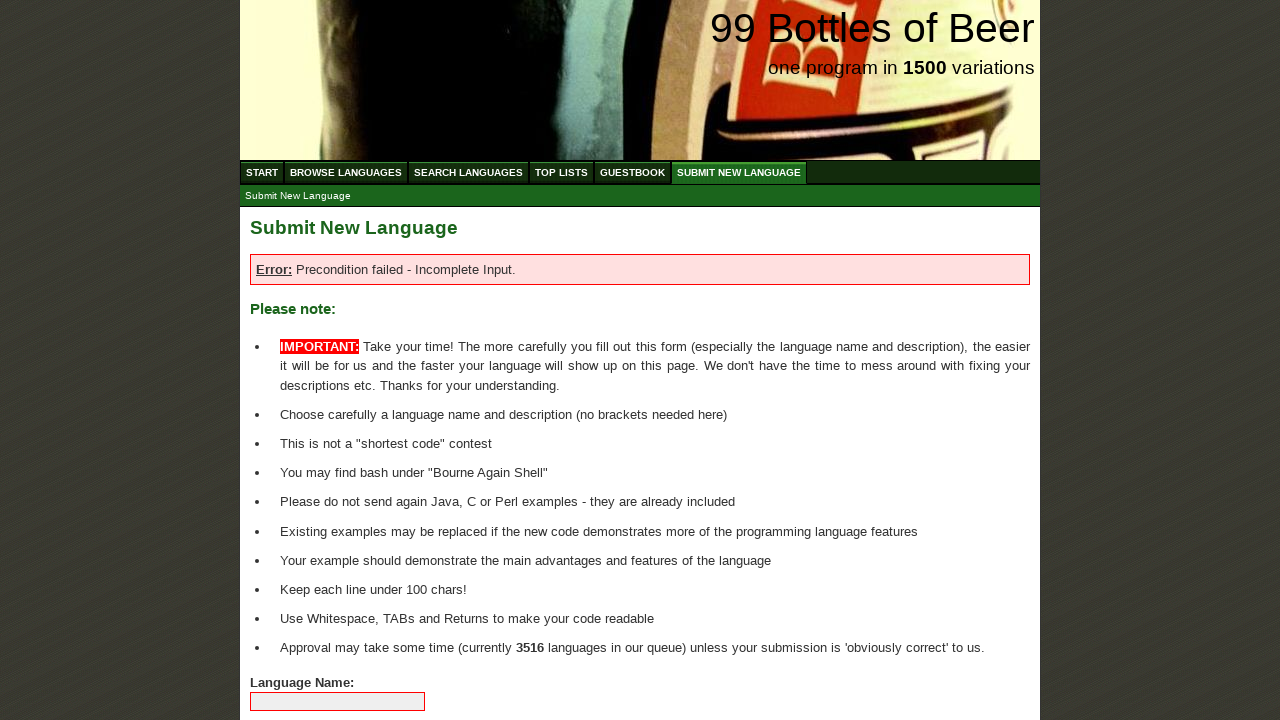

Verified 'Input' is capitalized in error message
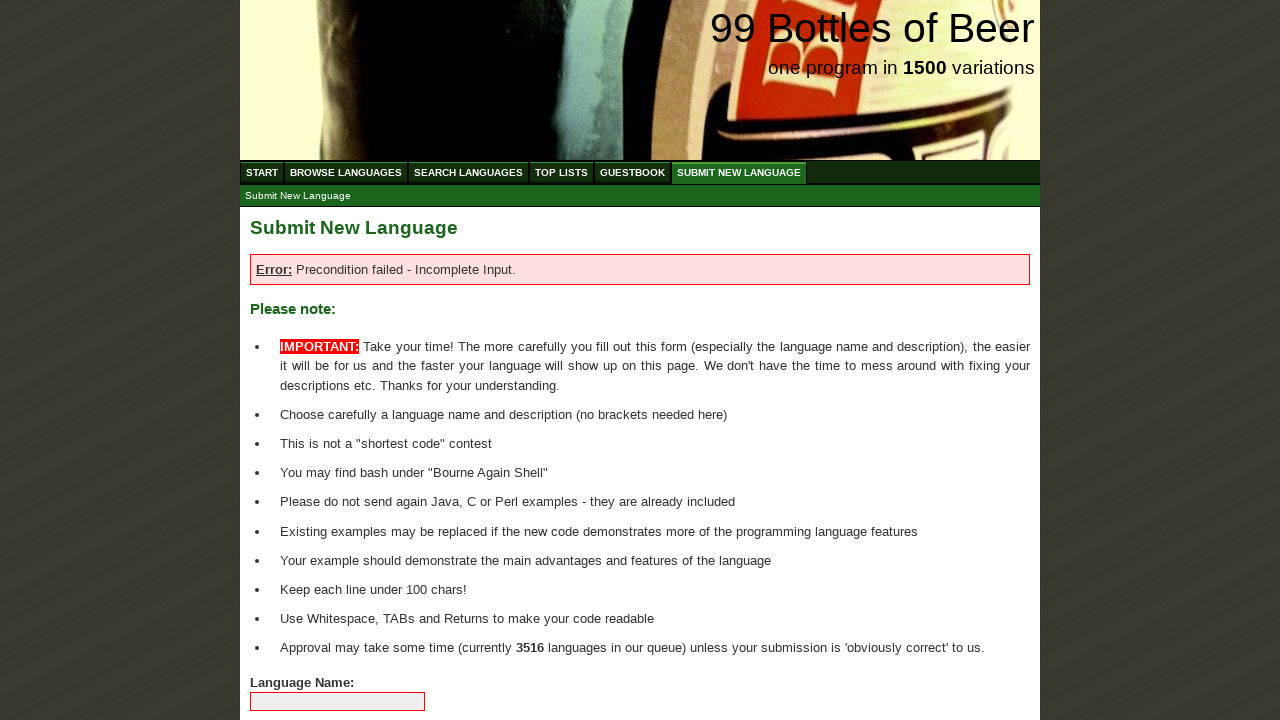

Verified colon (:) is present in error message
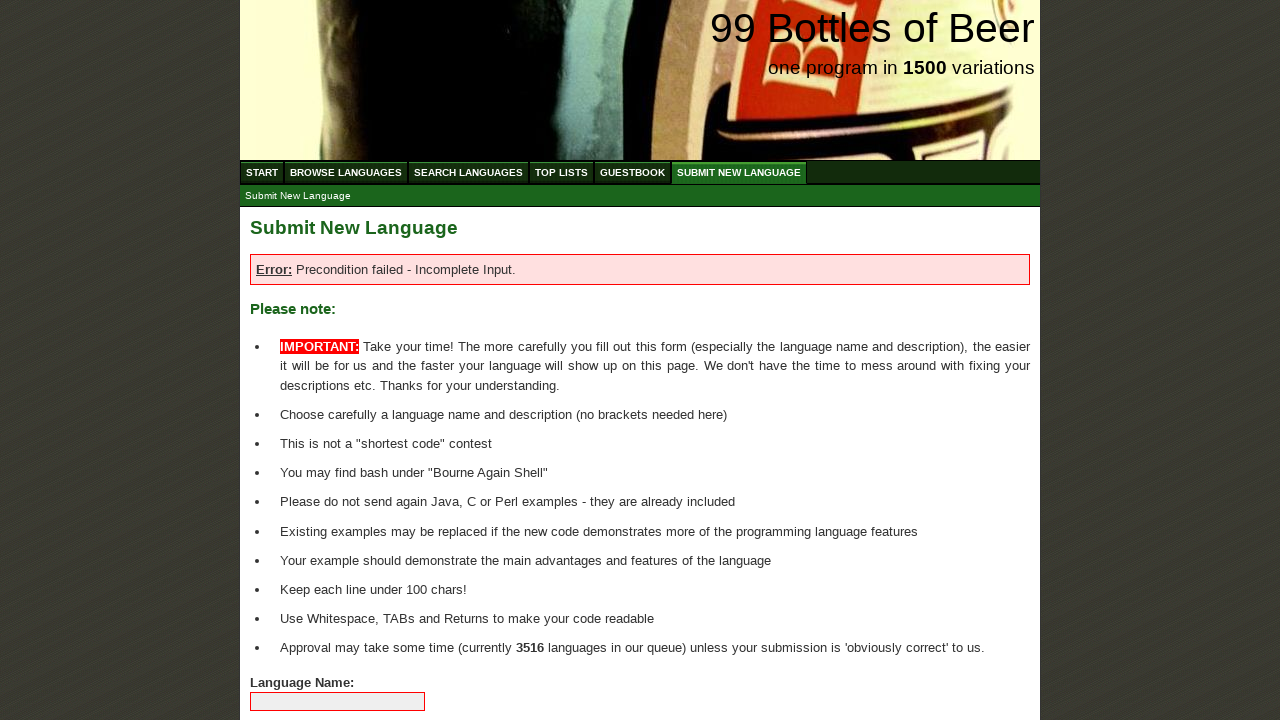

Verified dash (-) is present in error message
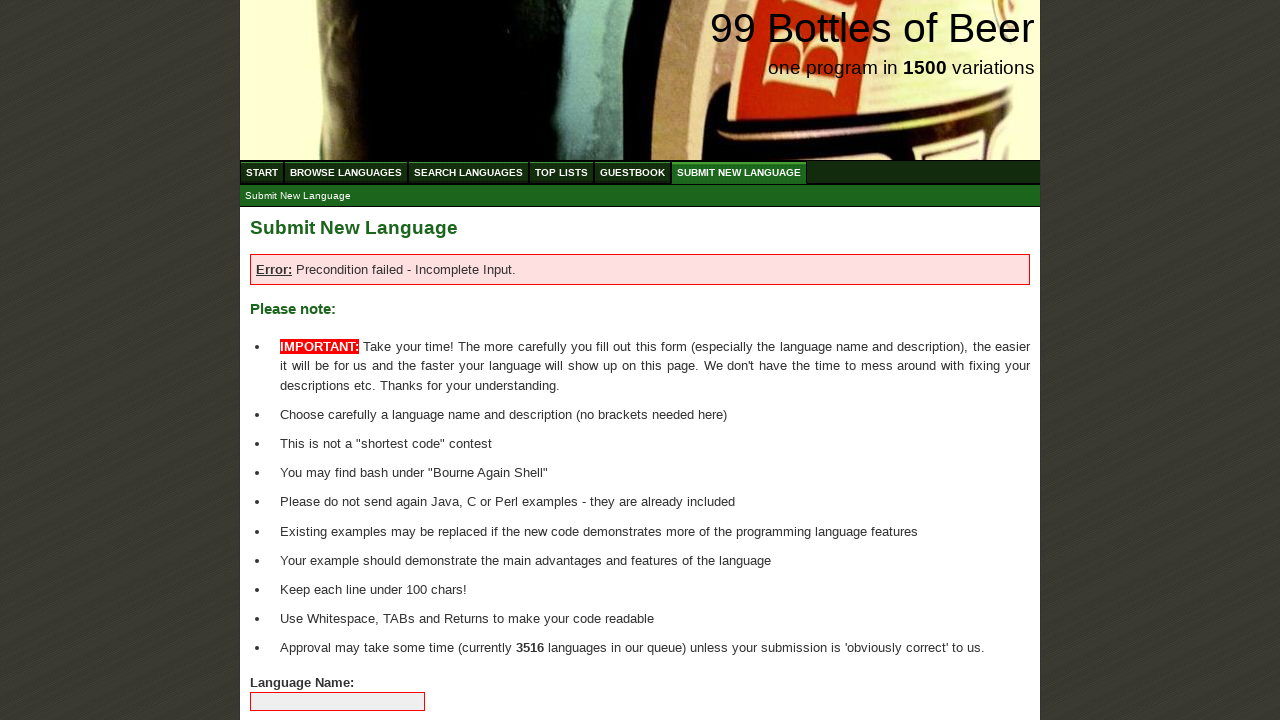

Verified period (.) is present in error message
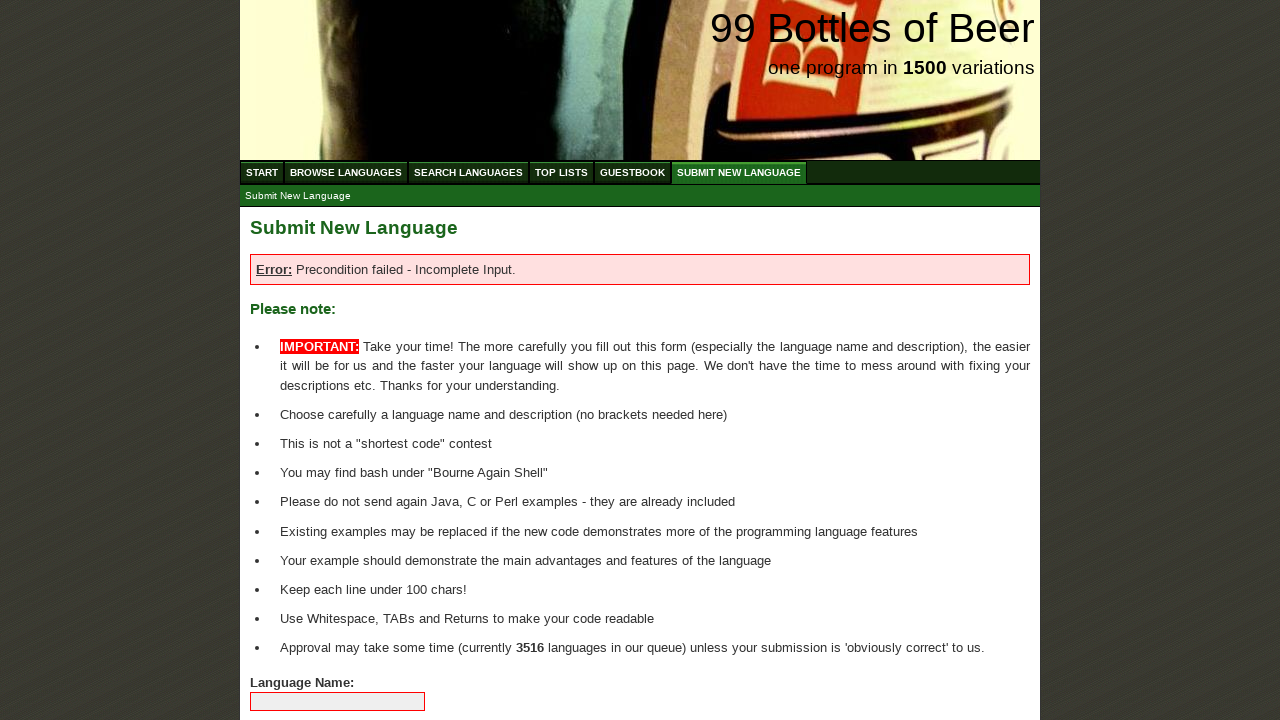

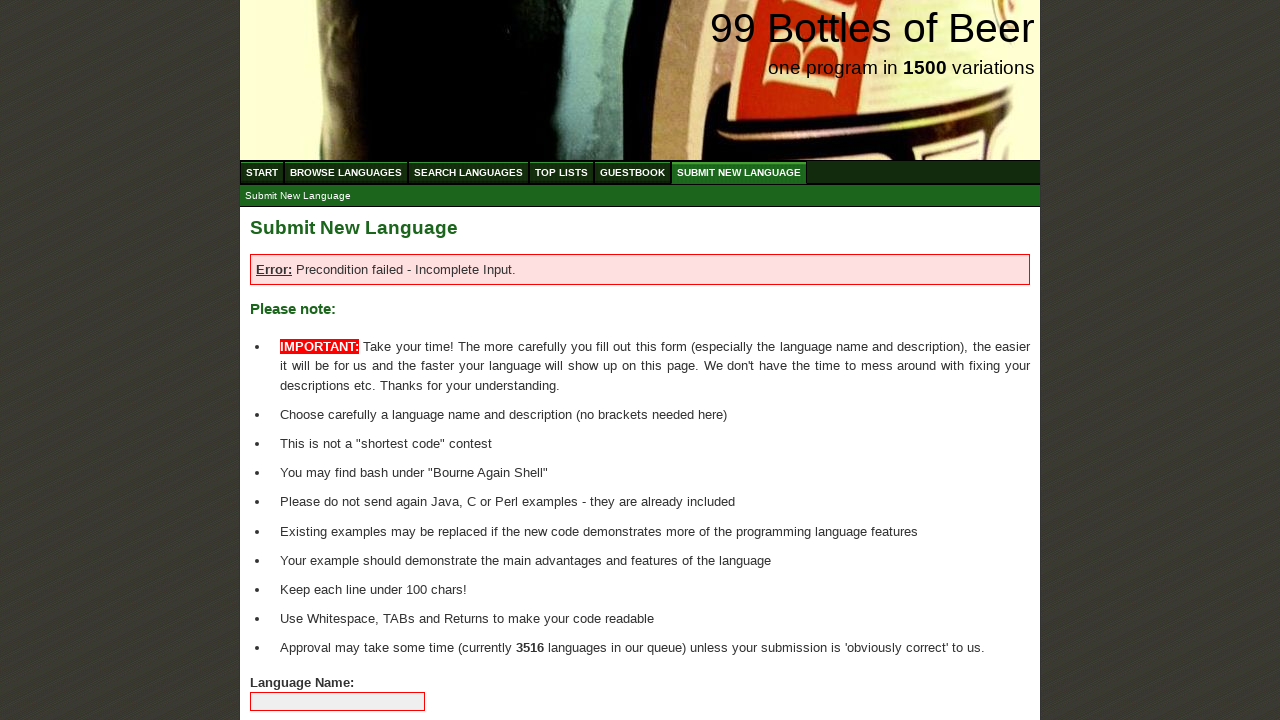